Verifies that the service worker JavaScript file is accessible and contains substantial content

Starting URL: https://xyuan.chat

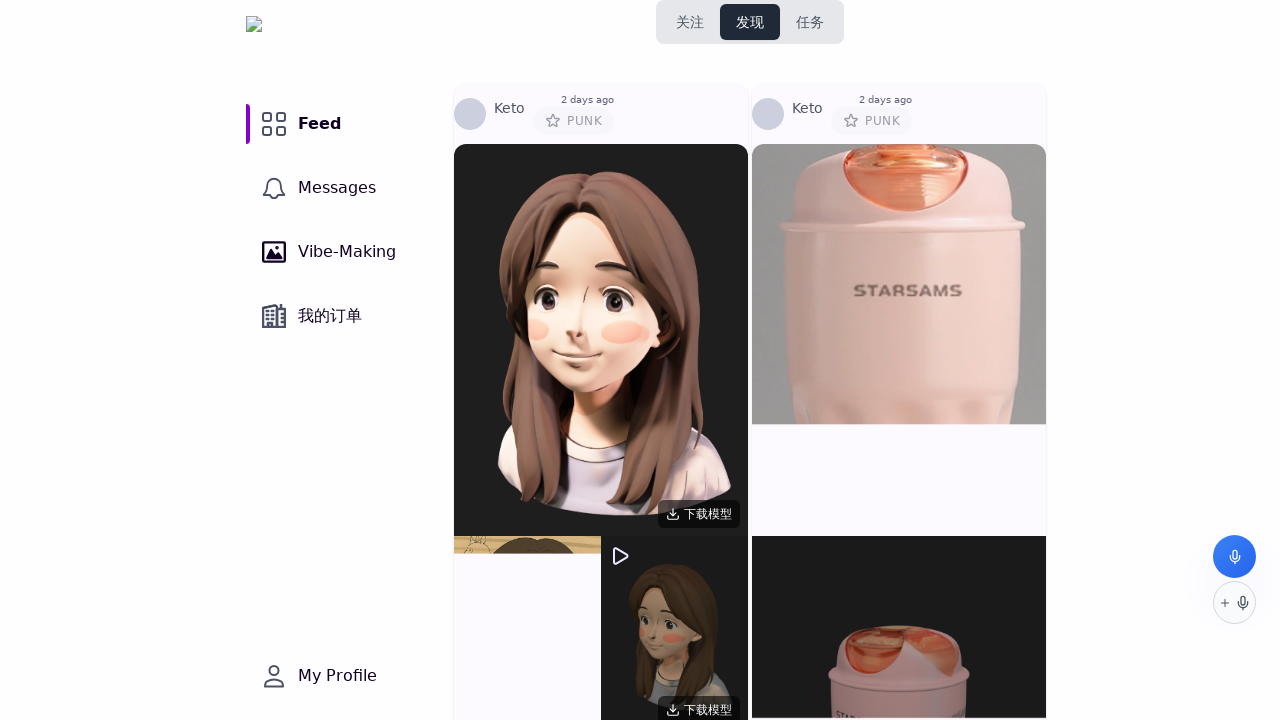

Fetched service worker file from https://xyuan.chat/sw.js
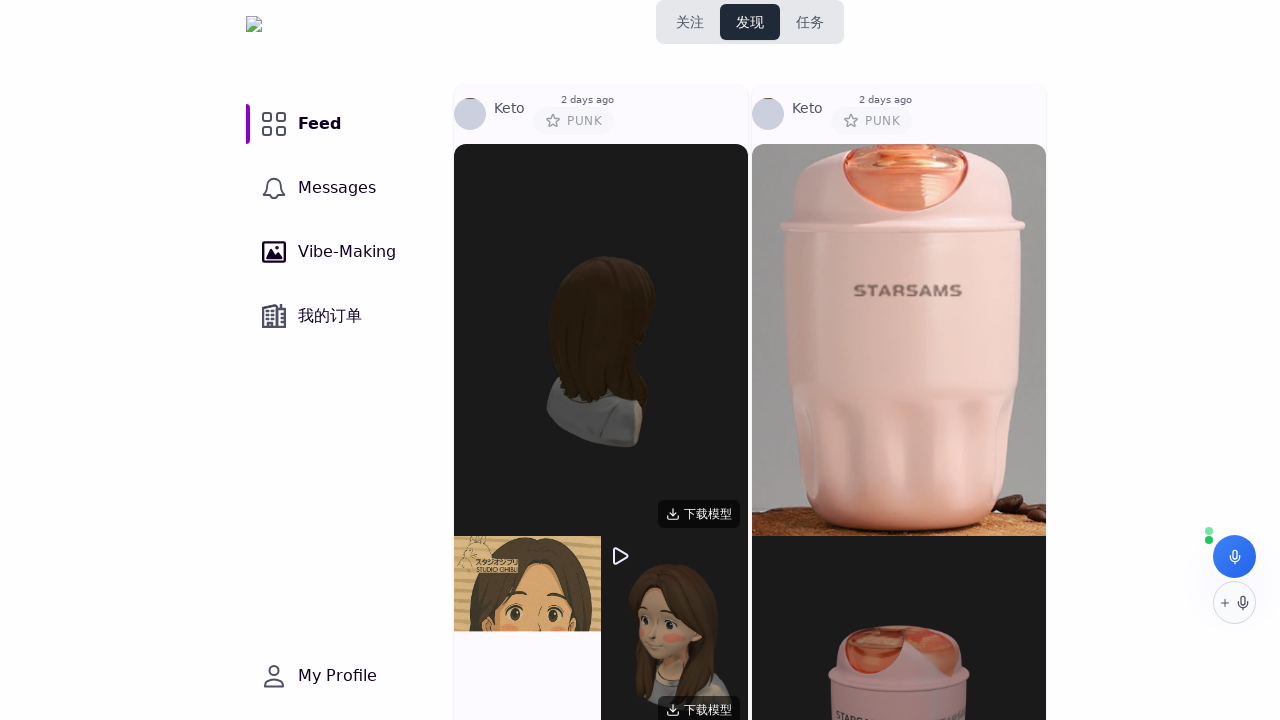

Verified service worker file response is OK (status 200-299)
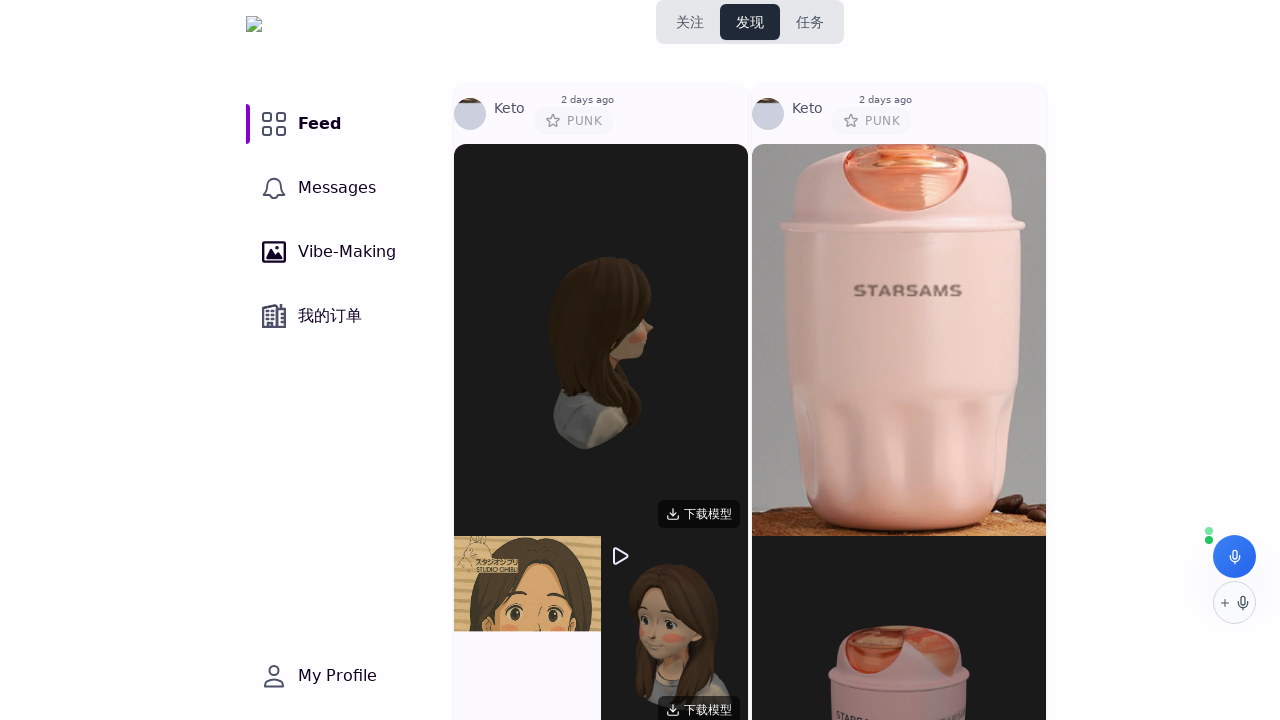

Retrieved service worker file content as text
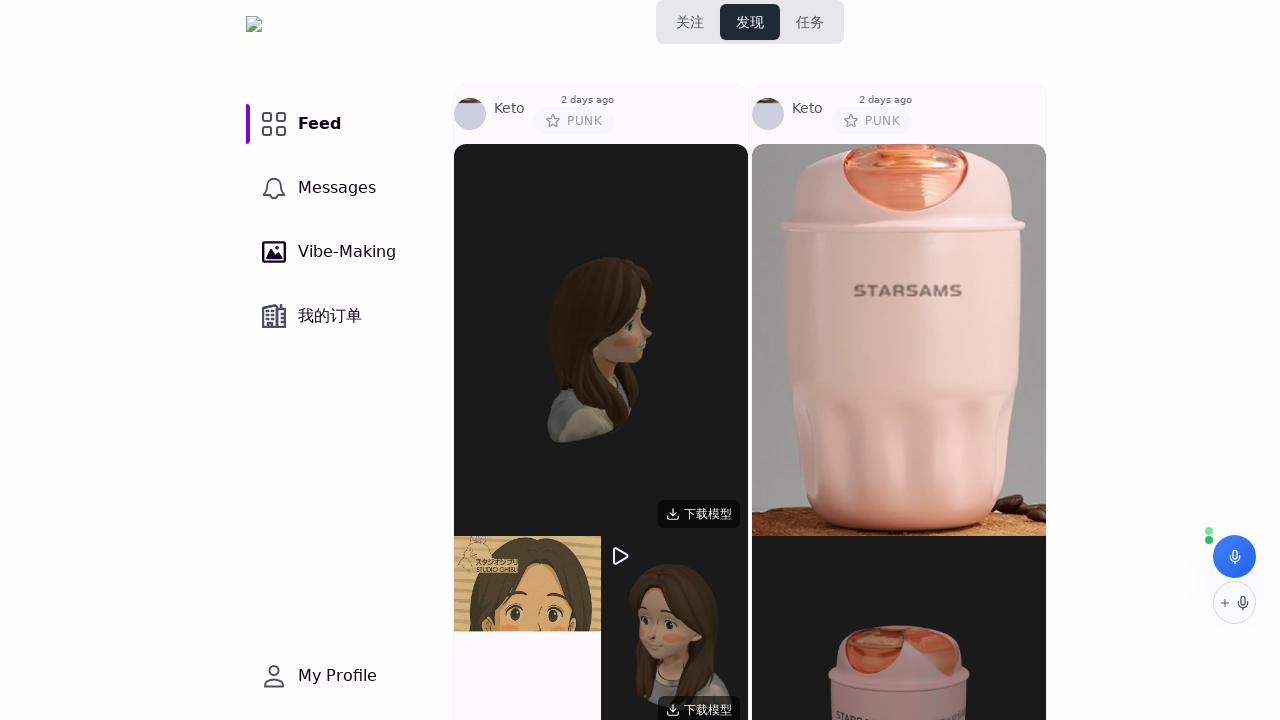

Verified service worker file contains substantial content (more than 100 characters)
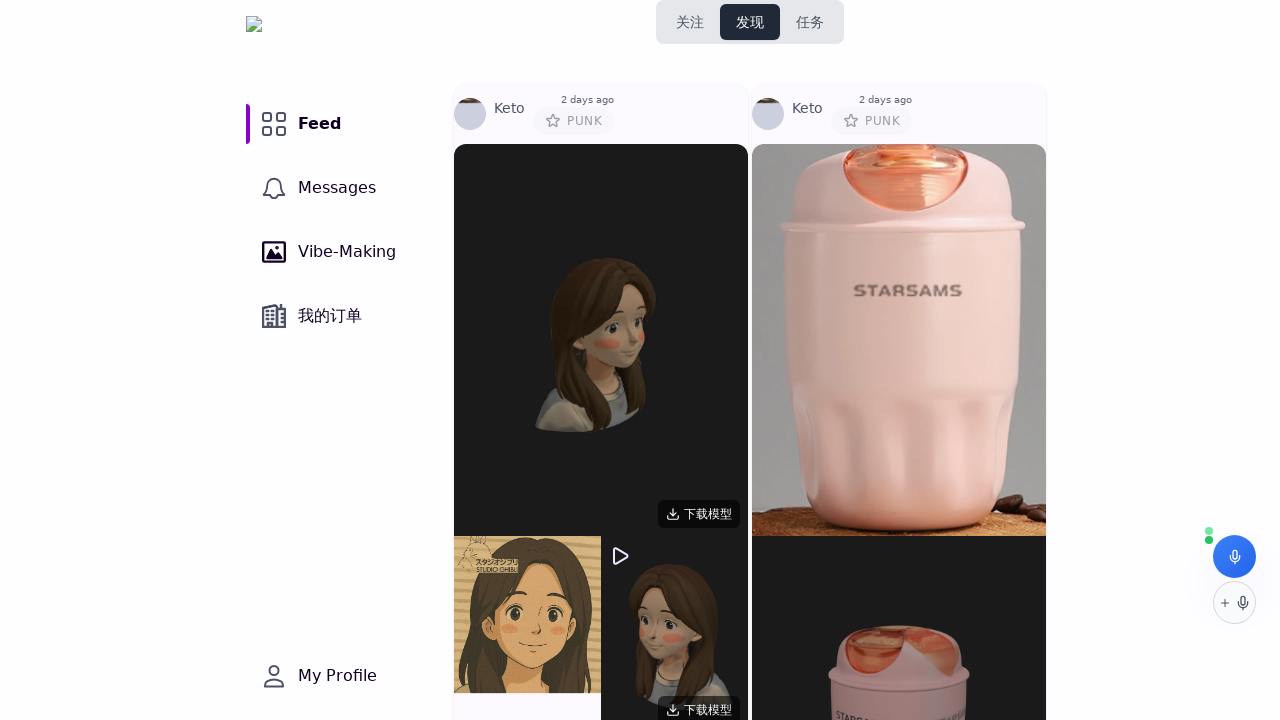

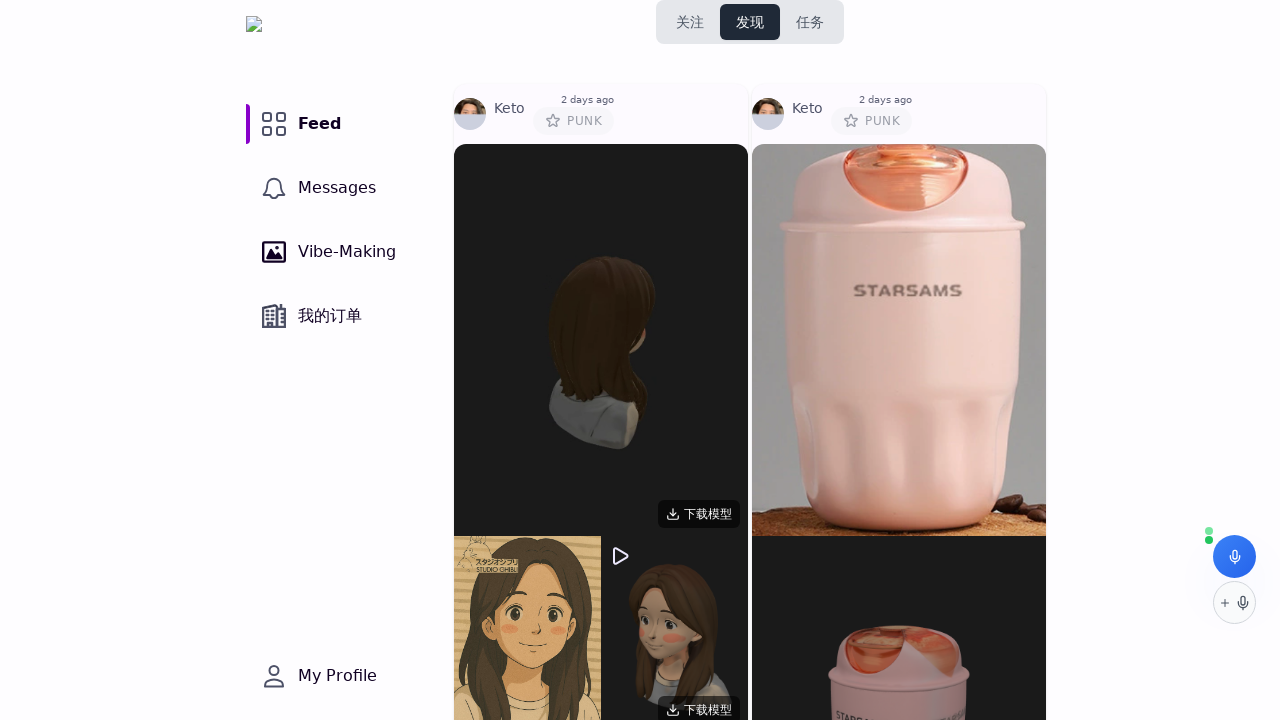